Tests search functionality by entering a search term in the search box and clicking the search button.

Starting URL: https://ecommerce-playground.lambdatest.io/

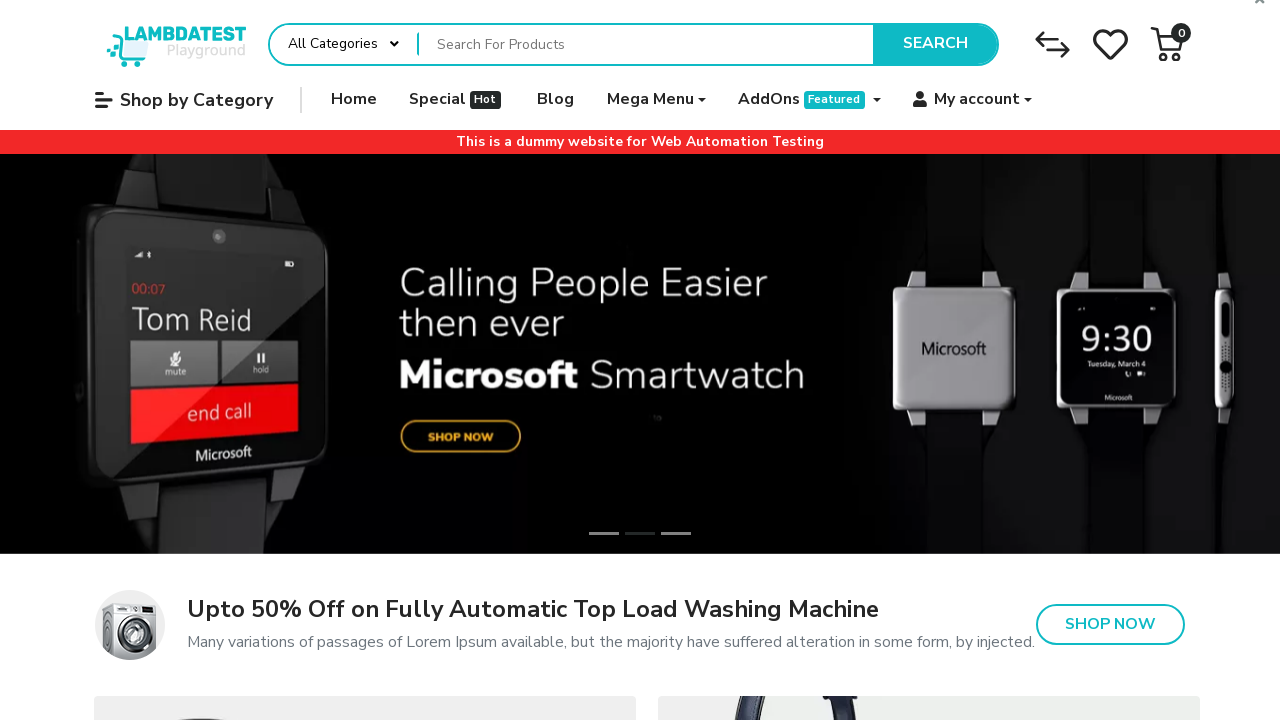

Filled search box with 'Wireless Headphones' on internal:role=textbox[name="Search For Products"i]
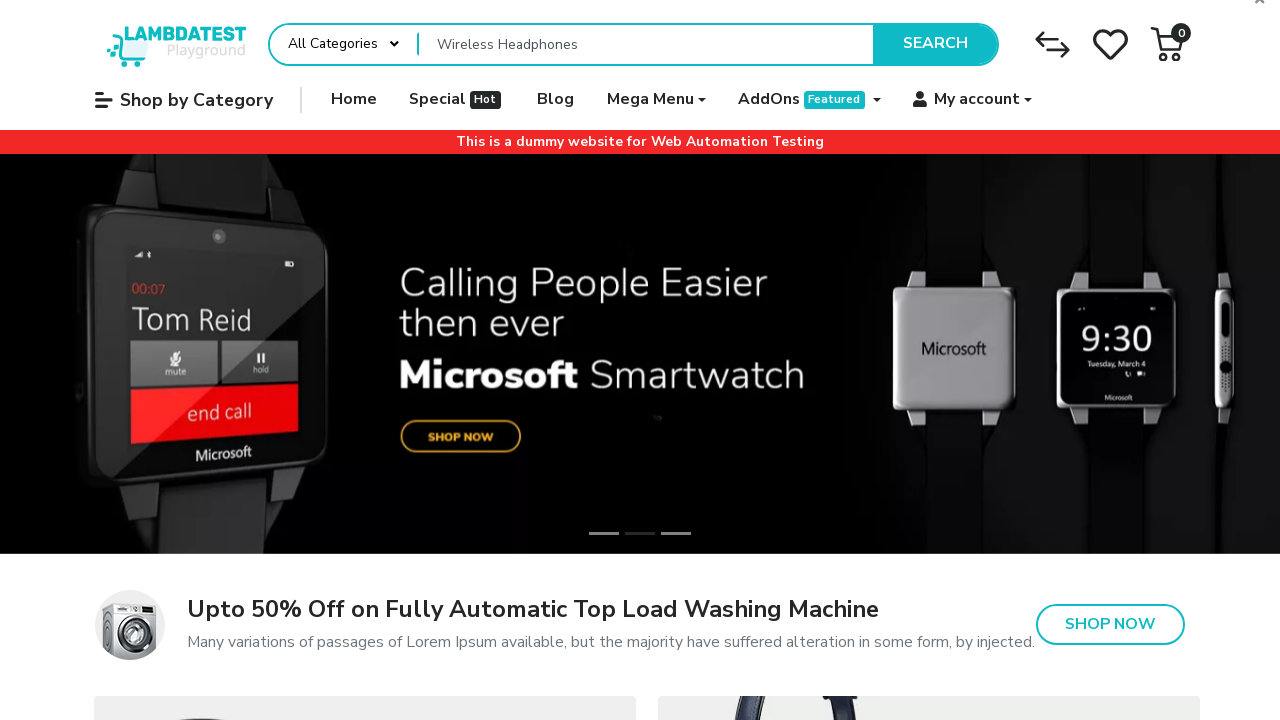

Clicked SEARCH button to execute search at (935, 44) on internal:role=button[name="SEARCH"i]
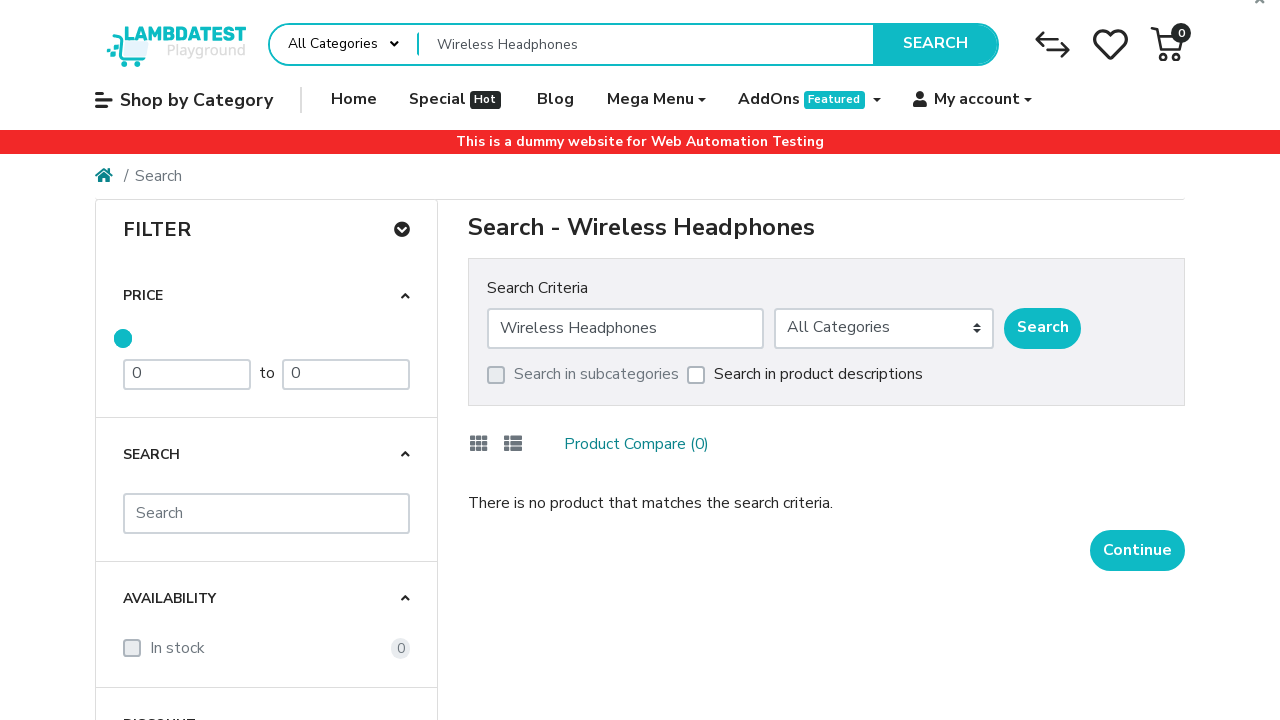

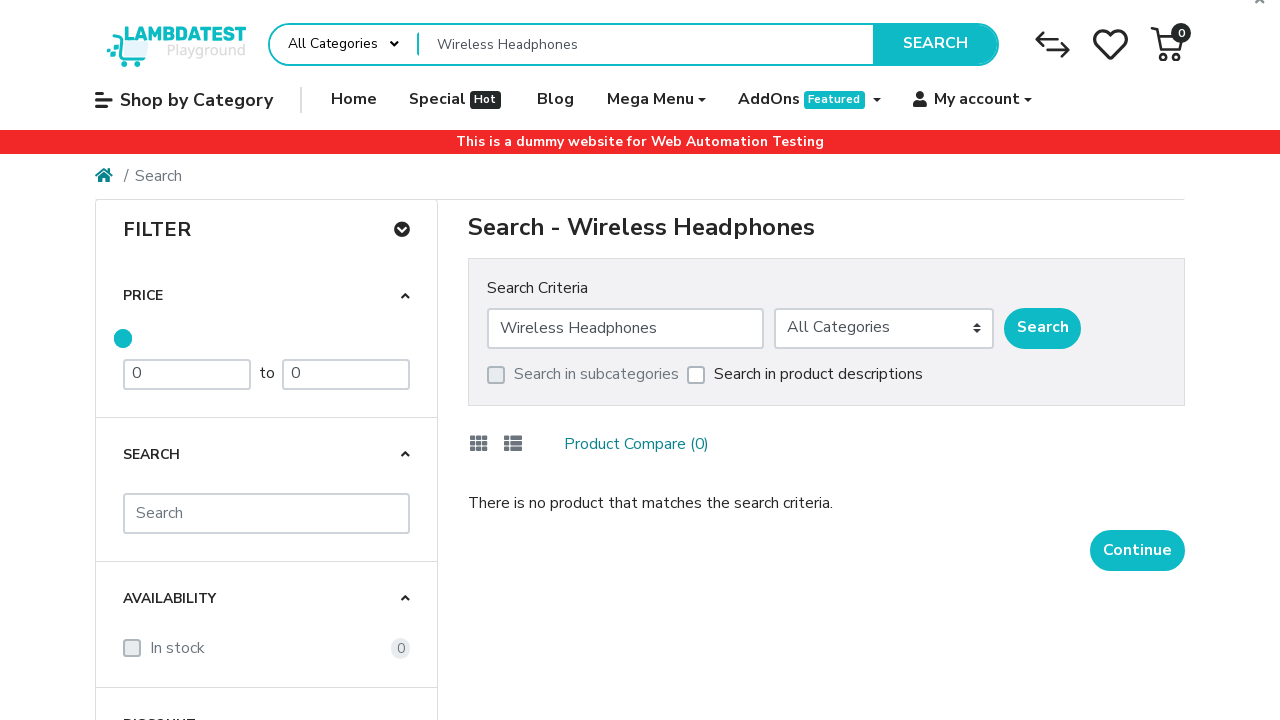